Tests the newsletter subscription functionality by scrolling to the subscription section, entering an email address, submitting the form, and verifying the success message is displayed.

Starting URL: https://automationexercise.com/

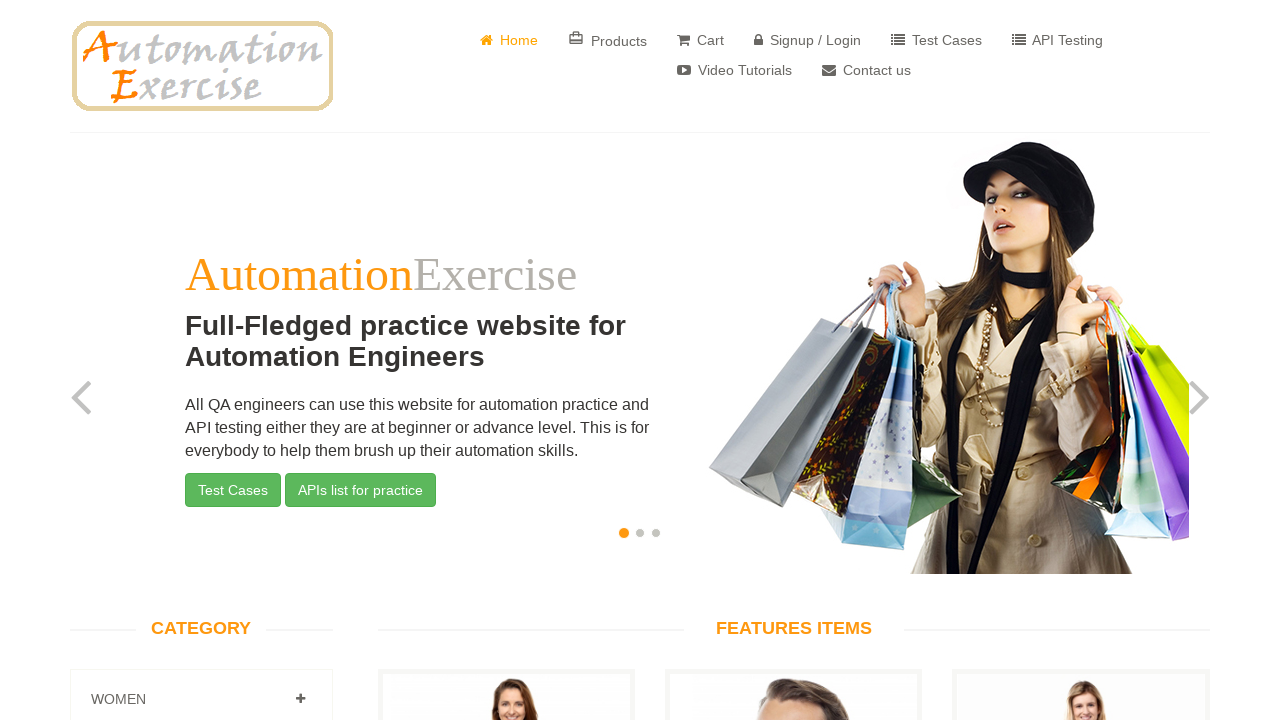

Scrolled to footer subscription section
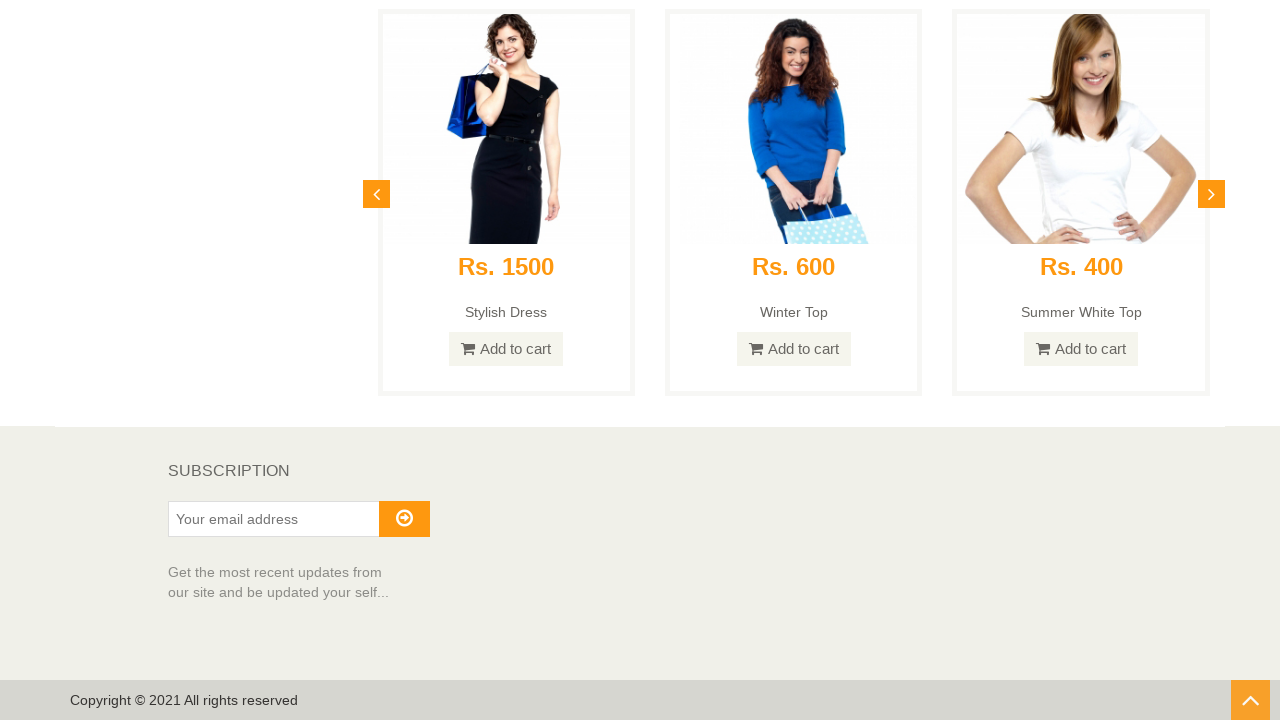

Entered email address 'randomuser847@gmail.com' in subscription field on #susbscribe_email
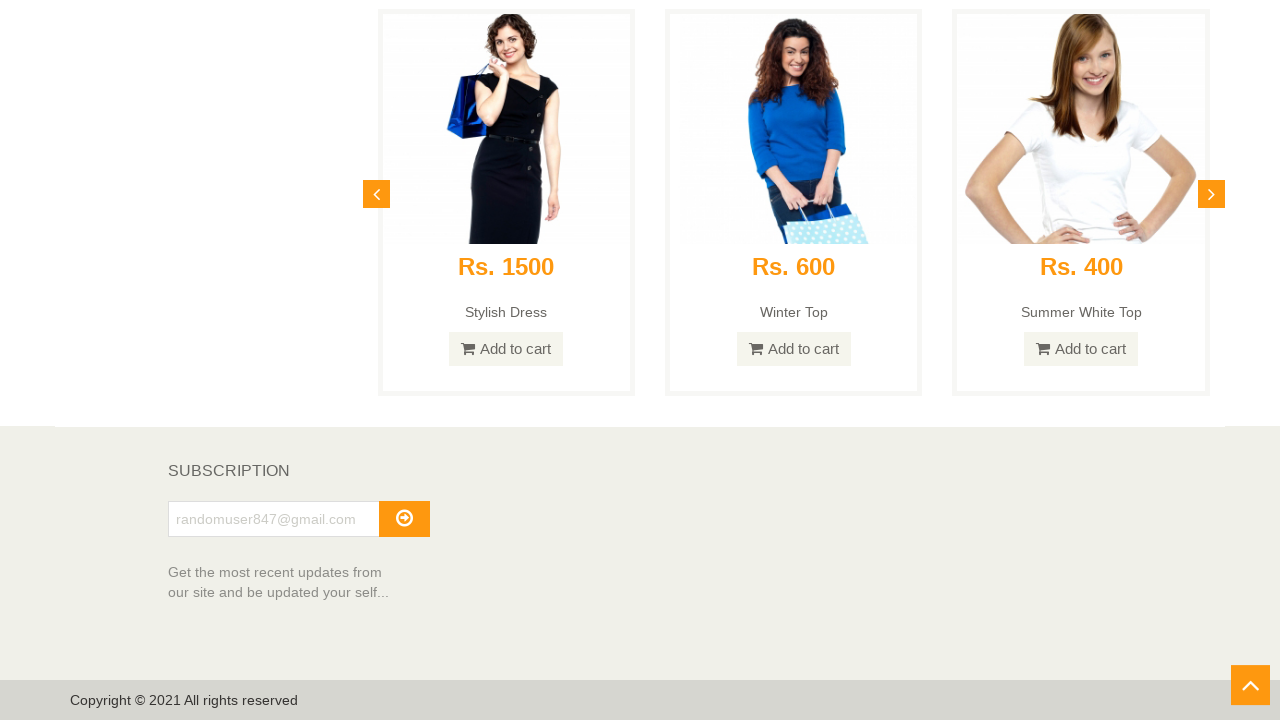

Clicked subscribe button to submit newsletter form at (404, 519) on #subscribe
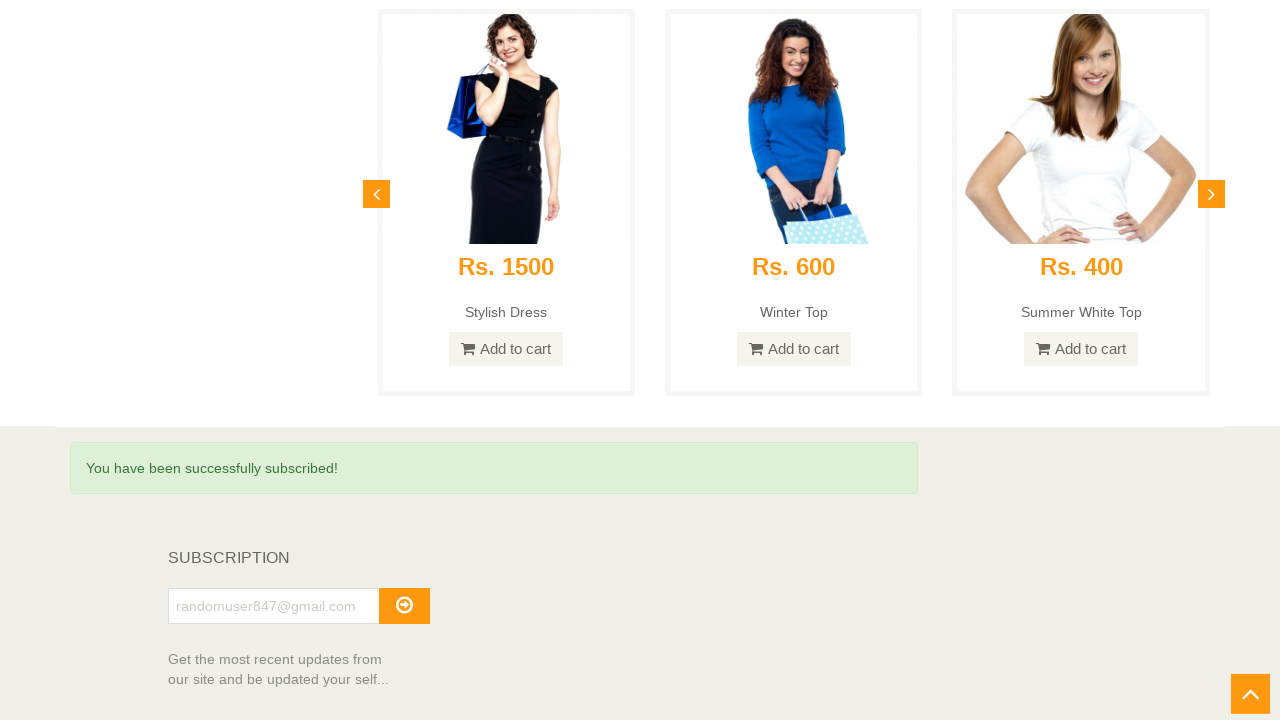

Verified success message displayed confirming subscription
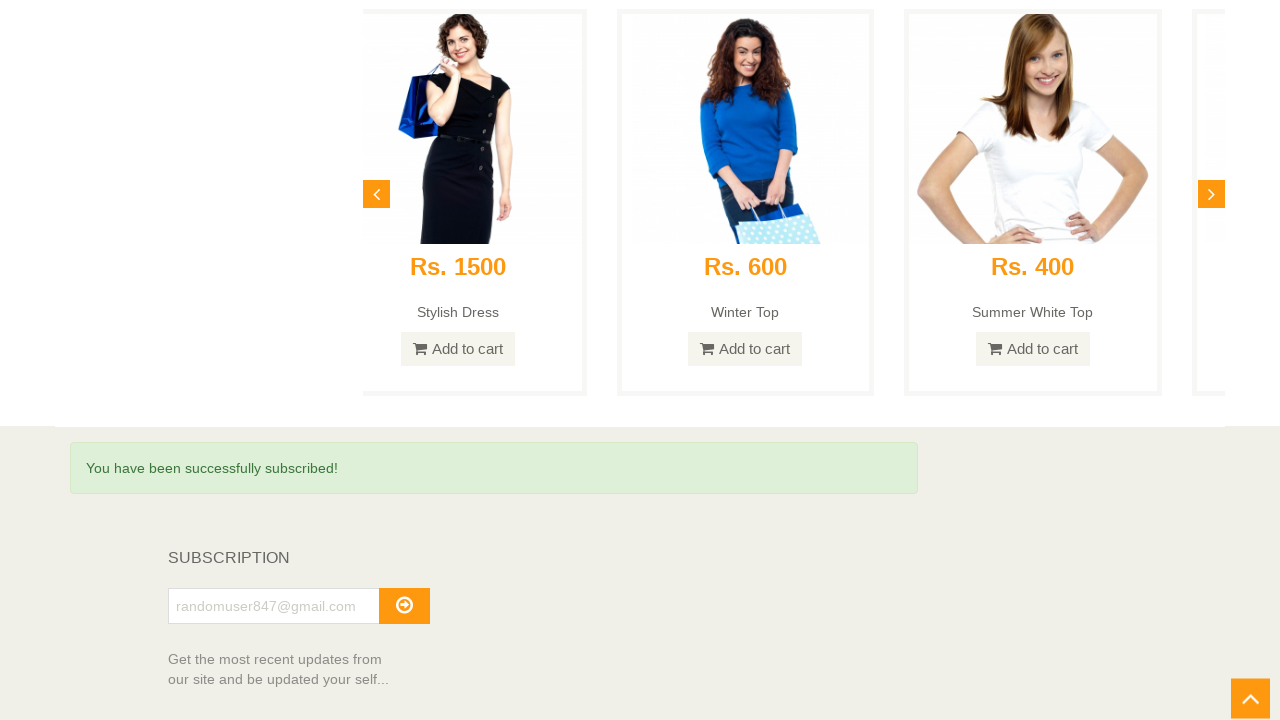

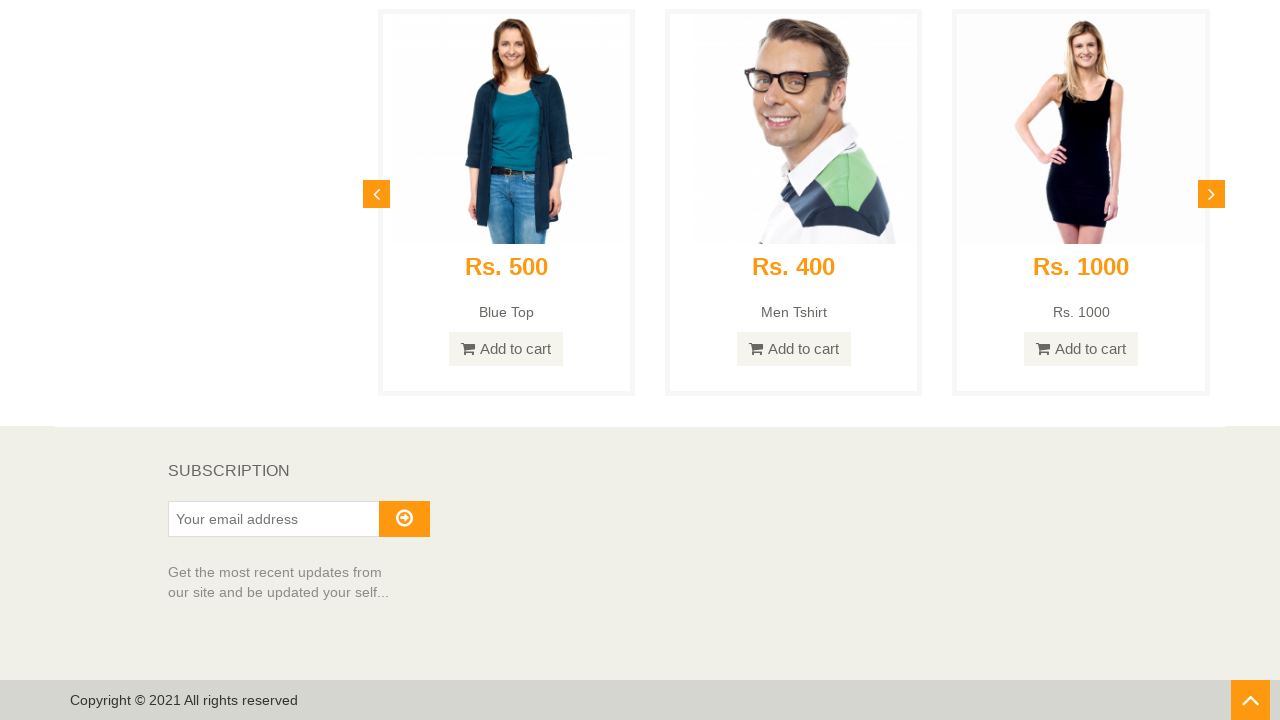